Tests checkbox and radio button selection functionality on a practice automation page by selecting specific options and verifying their states

Starting URL: https://rahulshettyacademy.com/AutomationPractice/

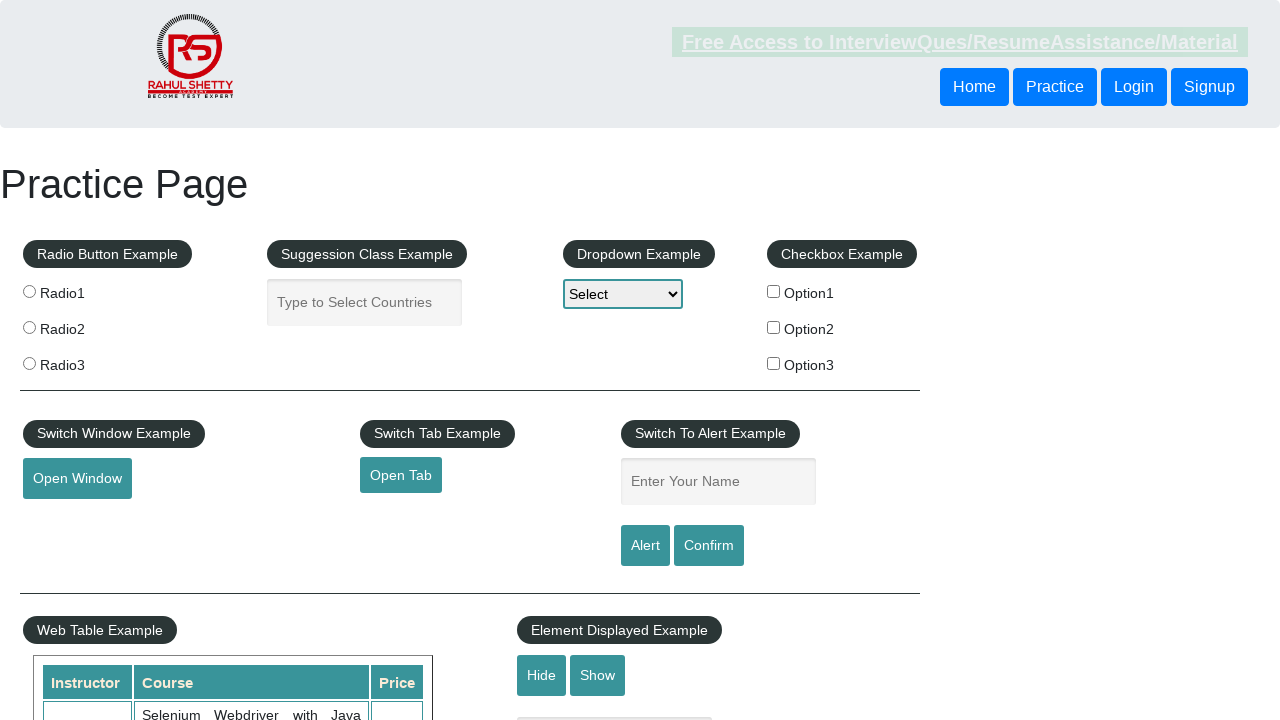

Located all checkbox elements on the page
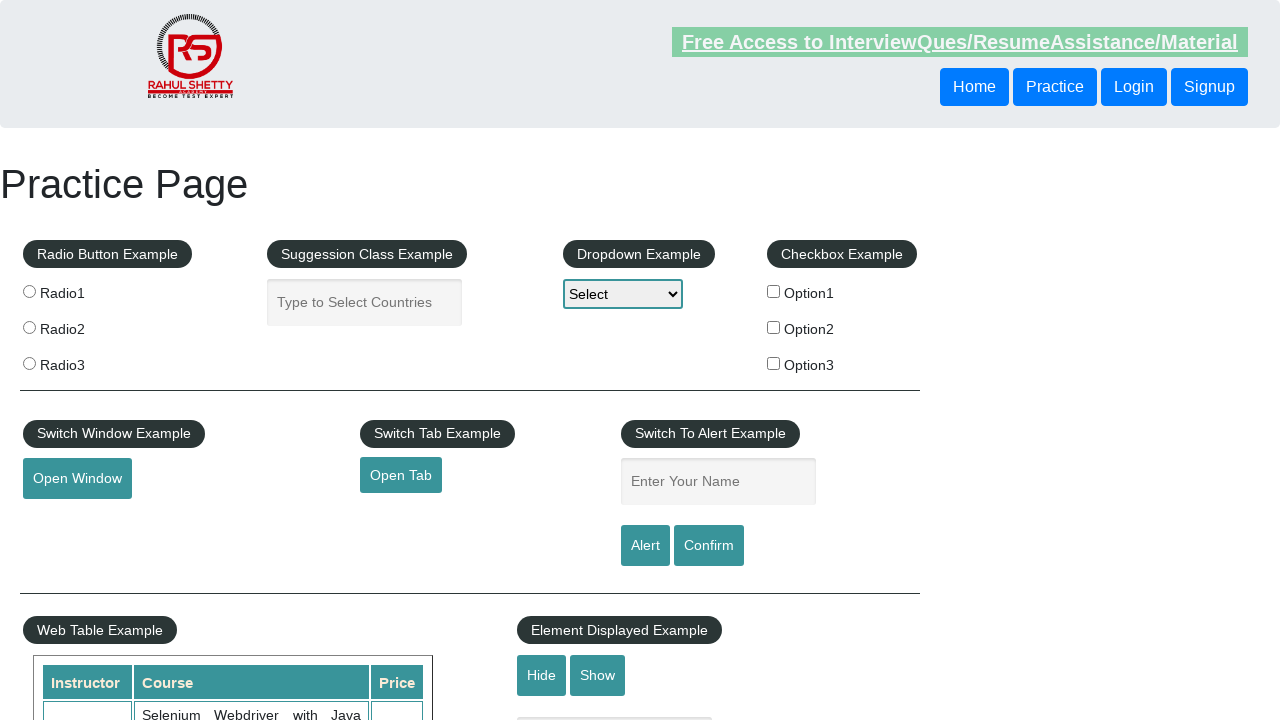

Retrieved checkbox element at index 0
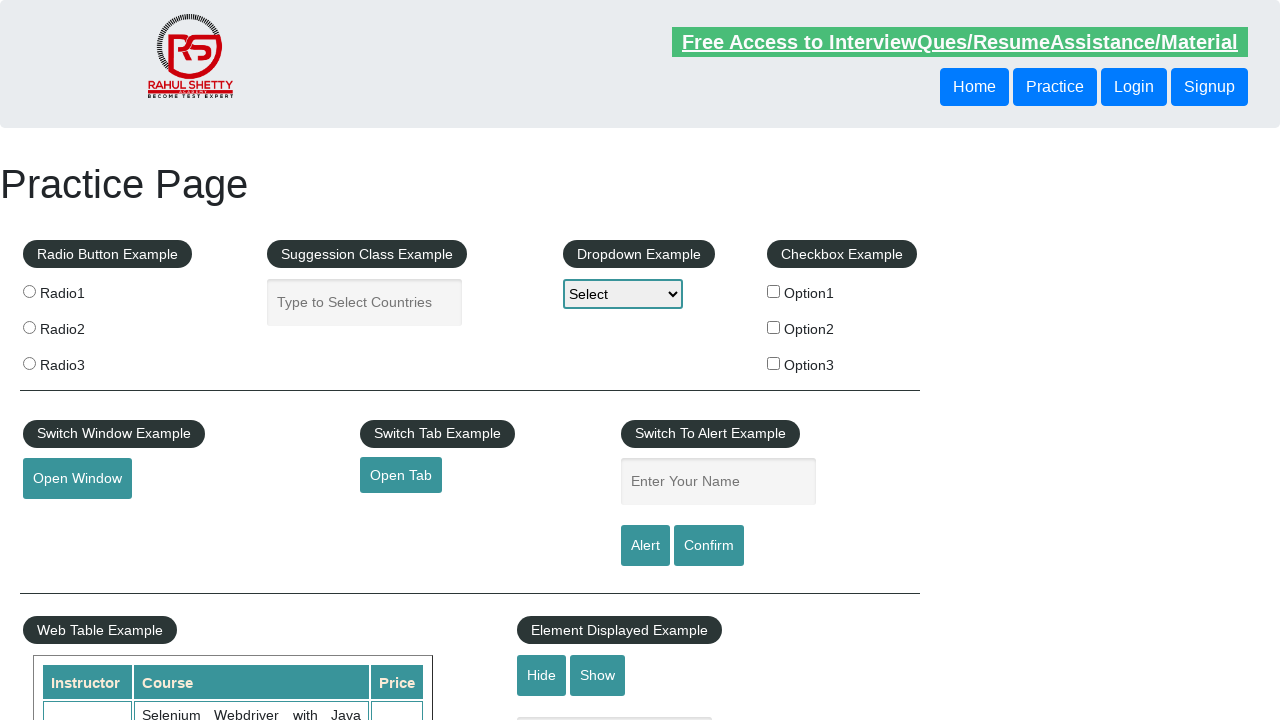

Retrieved checkbox element at index 1
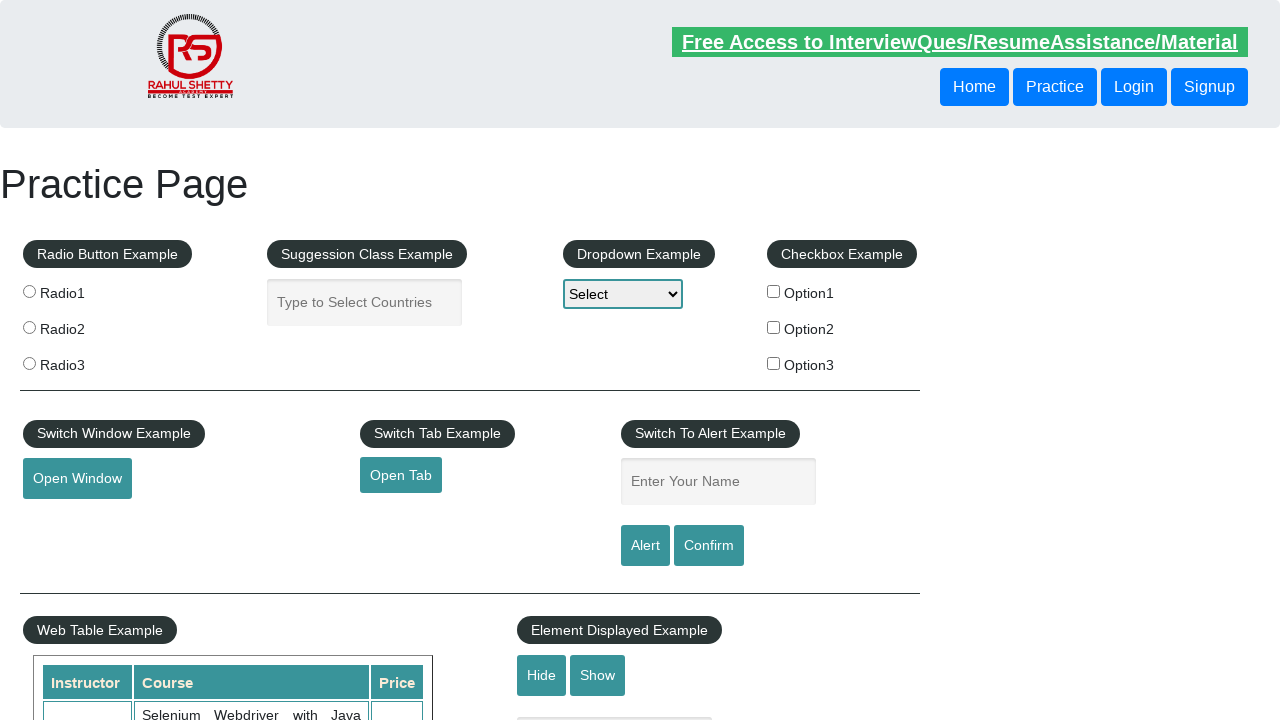

Found and clicked checkbox with value 'option2' at (774, 327) on input[type='checkbox'] >> nth=1
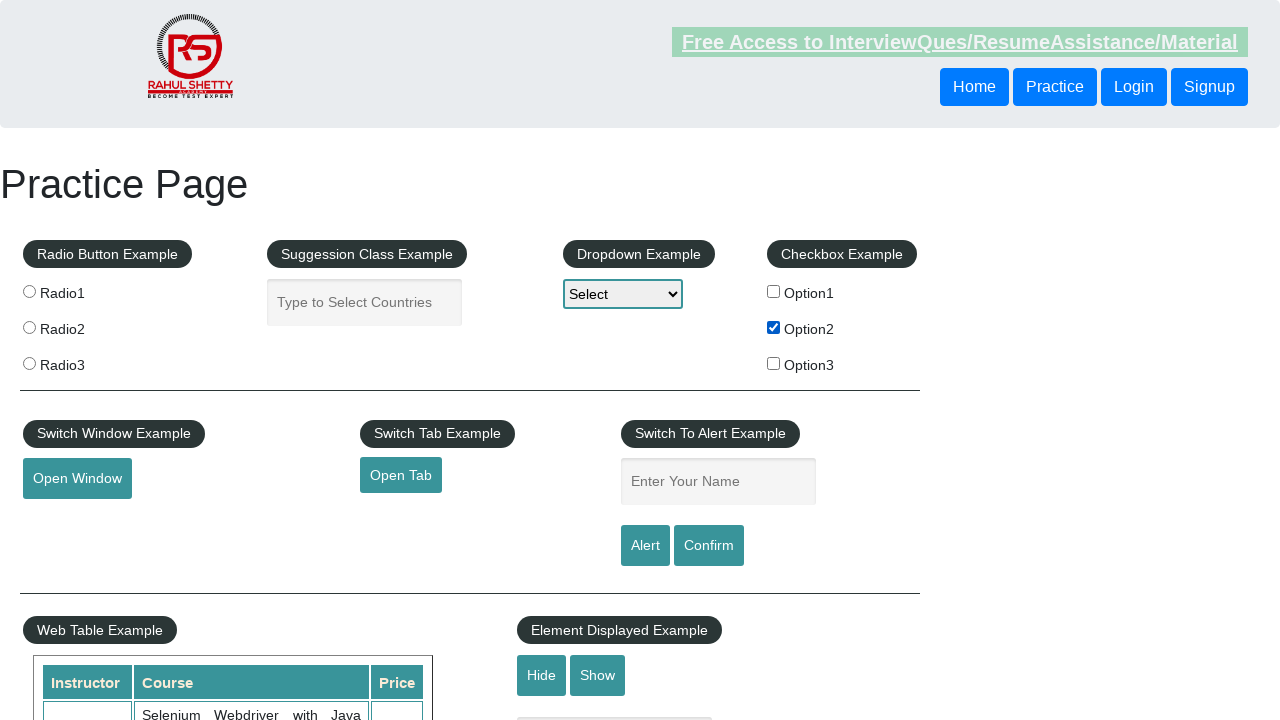

Located all radio button elements with name 'radioButton'
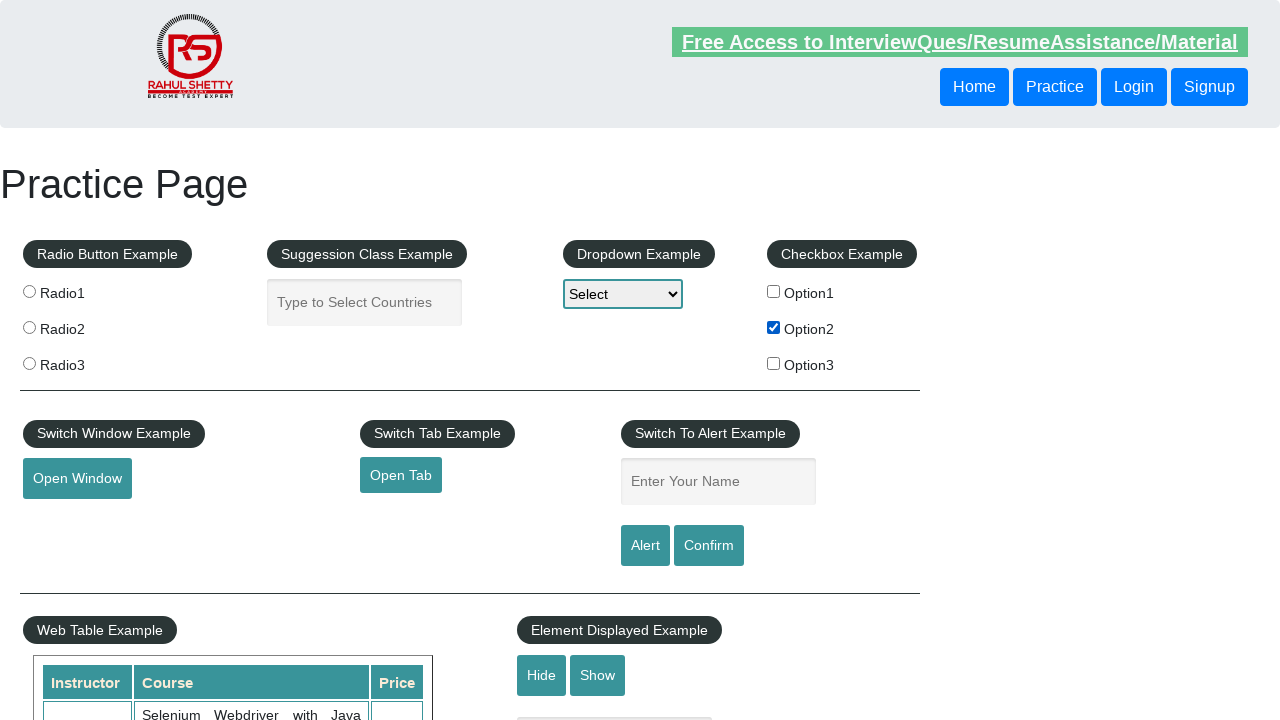

Retrieved radio button element at index 0
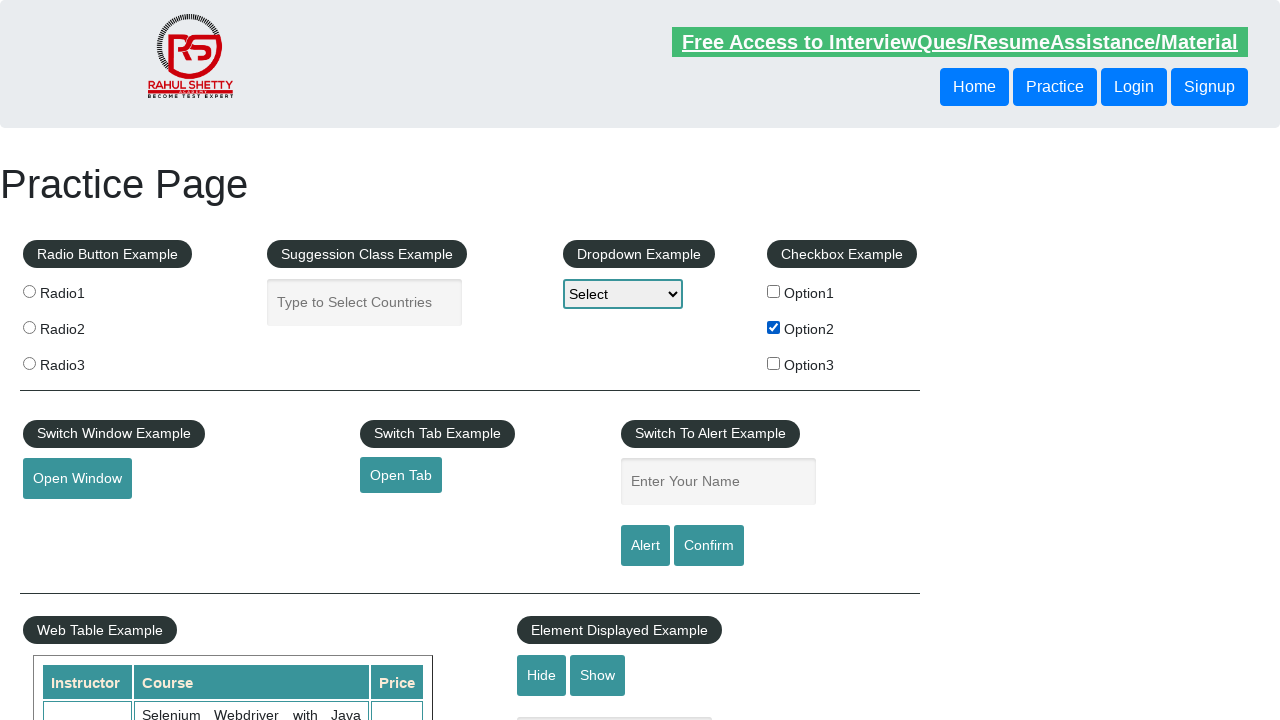

Retrieved radio button element at index 1
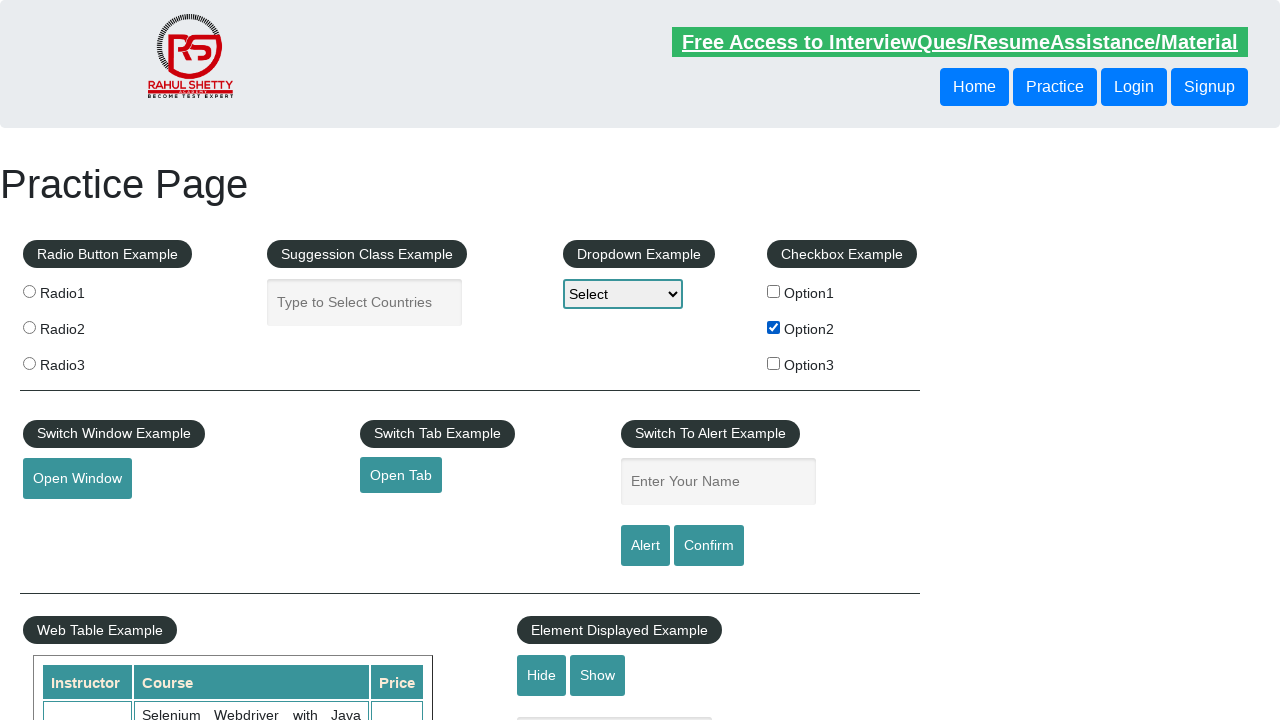

Retrieved radio button element at index 2
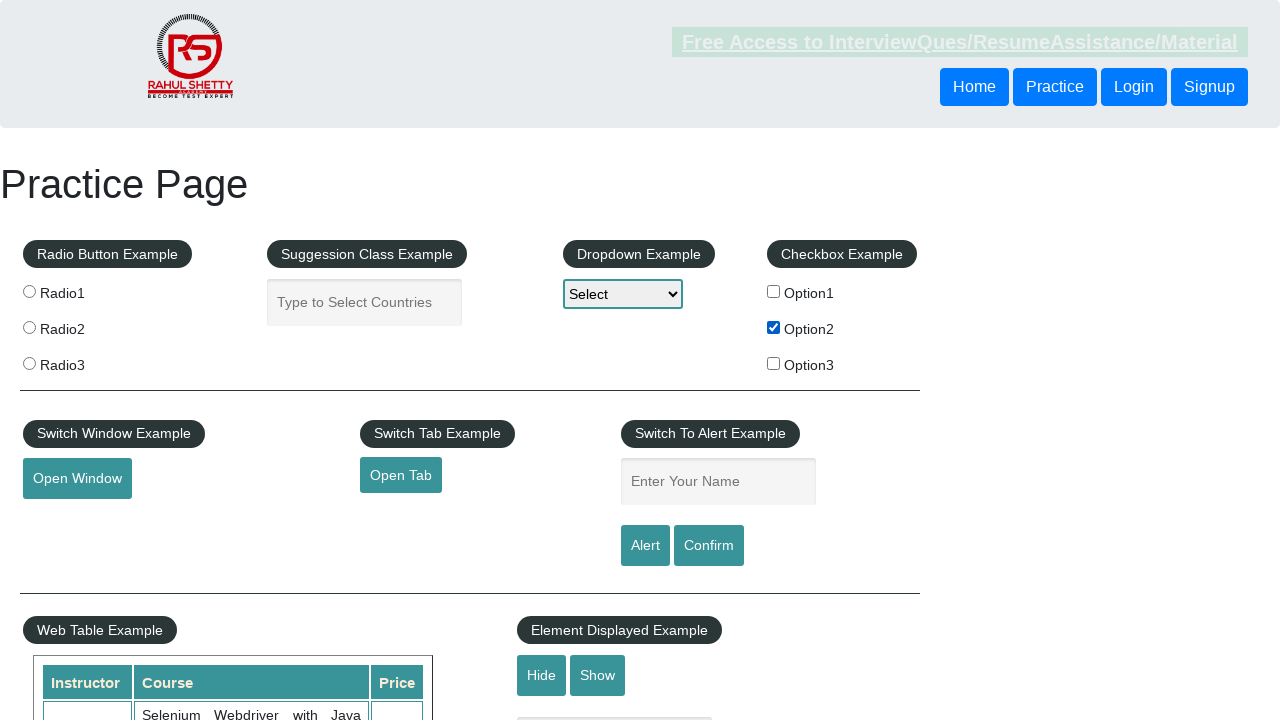

Found and clicked radio button with value 'radio3' at (29, 363) on input[name='radioButton'] >> nth=2
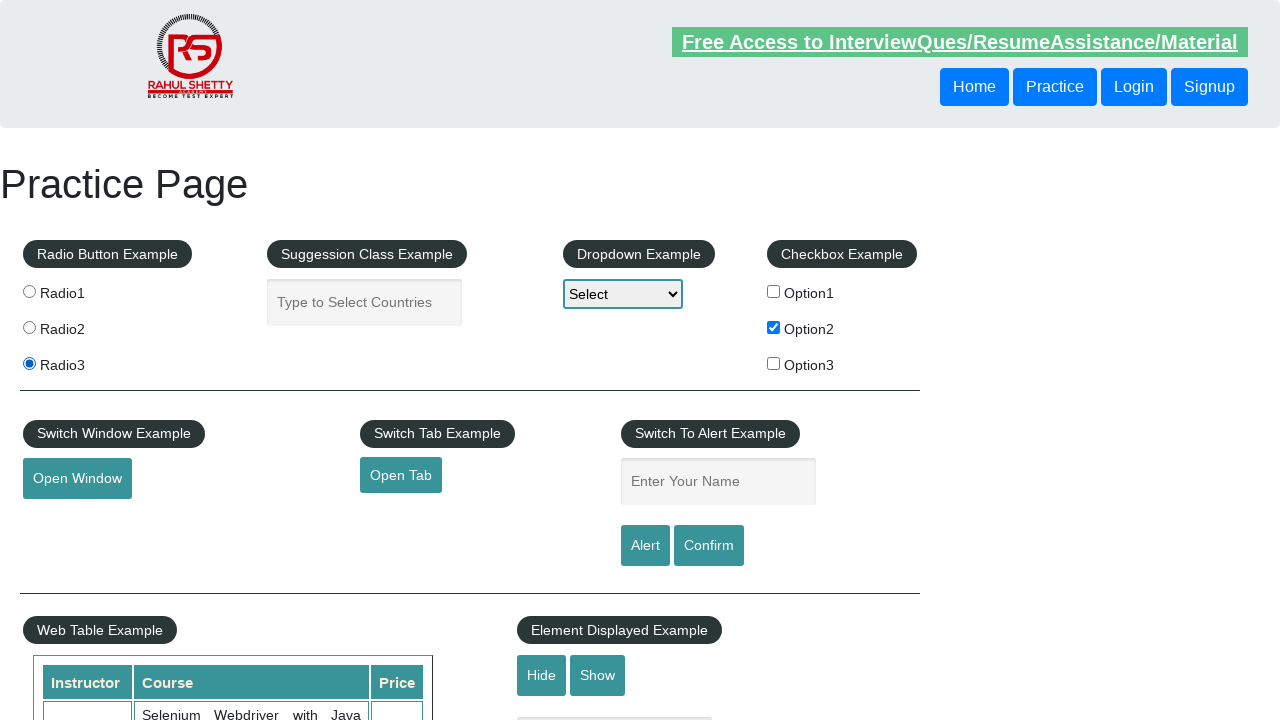

Located all radio button elements again
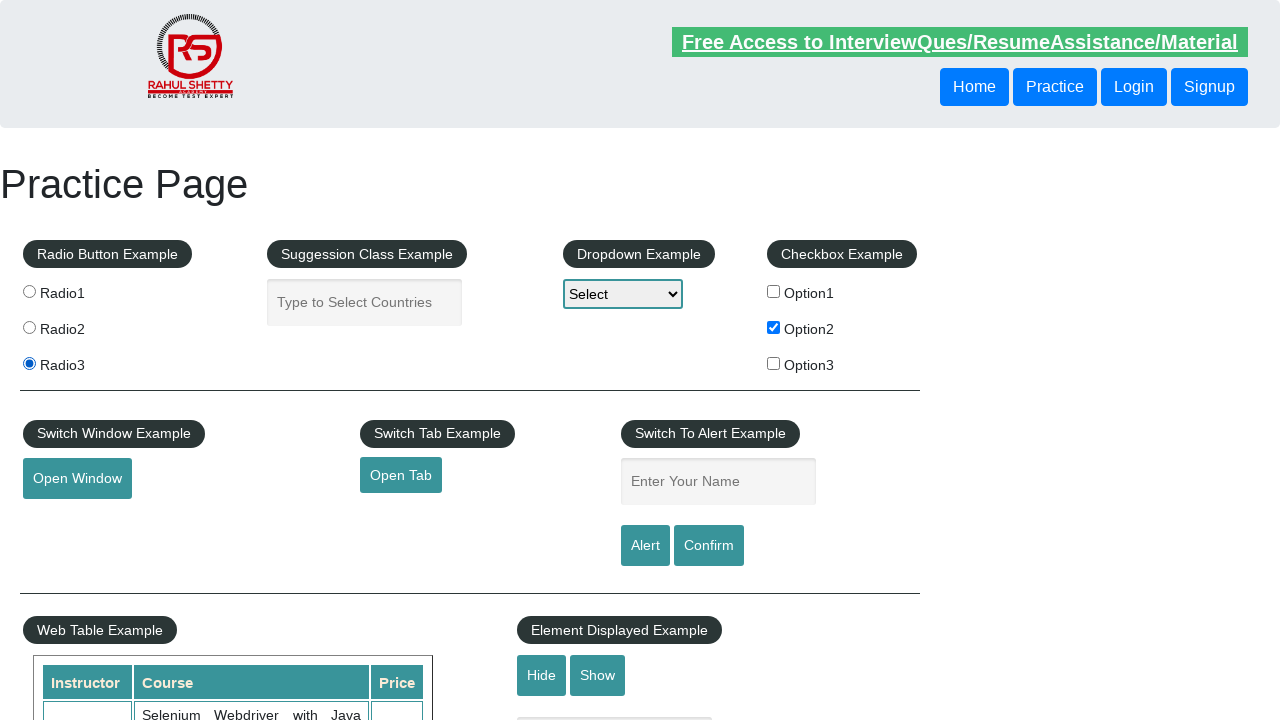

Clicked the second radio button (index 1) at (29, 327) on input[name='radioButton'] >> nth=1
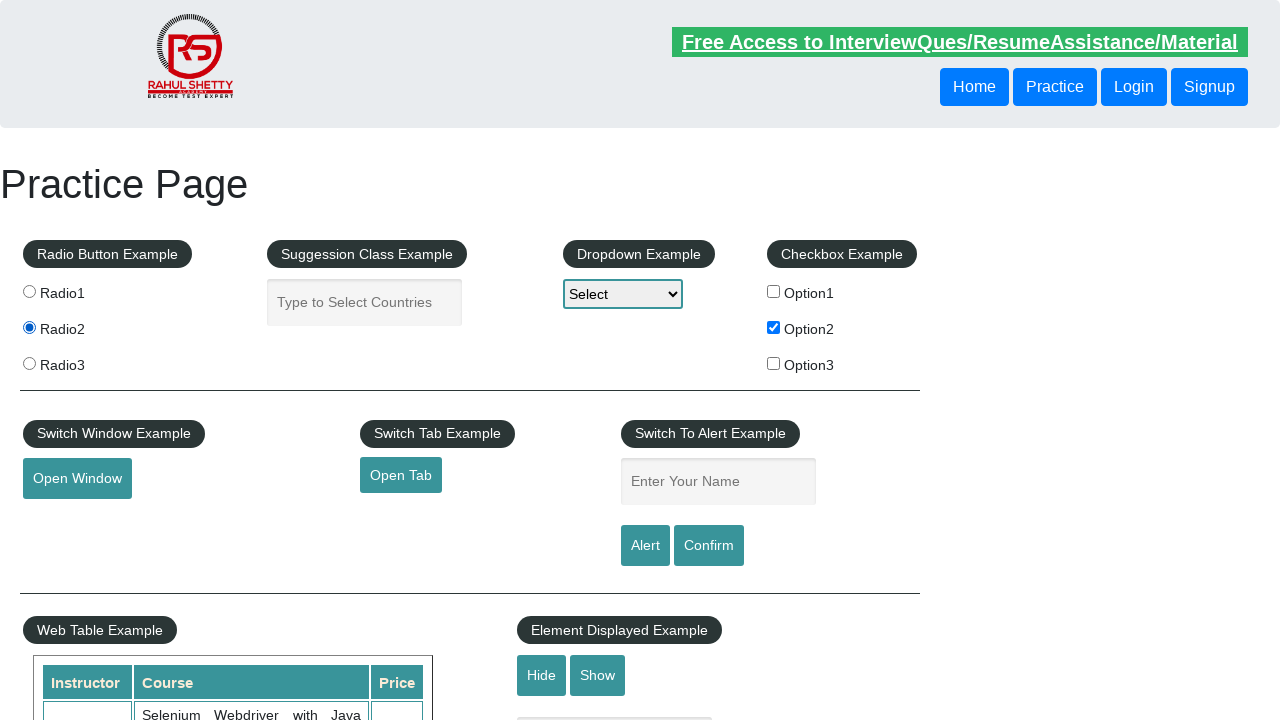

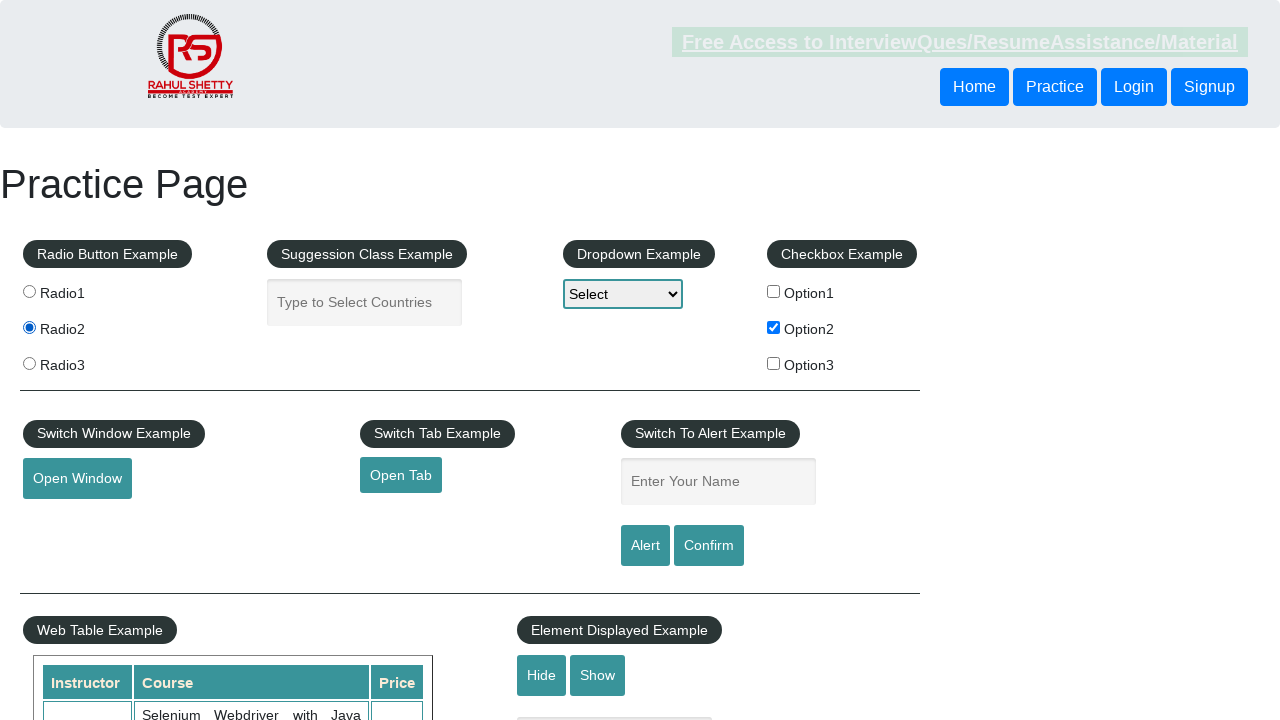